Navigates to the Samsung India website and waits for it to load, verifying the page is accessible.

Starting URL: https://www.samsung.com/in/

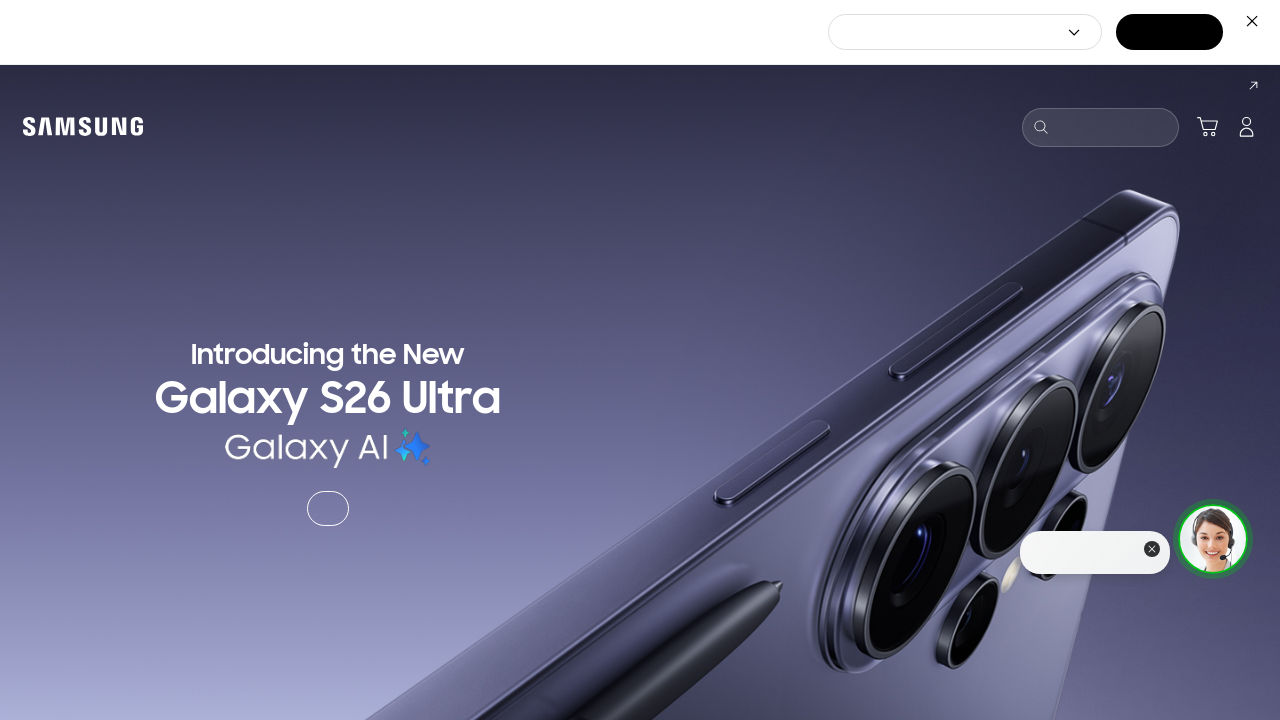

Samsung India website loaded and DOM content was ready
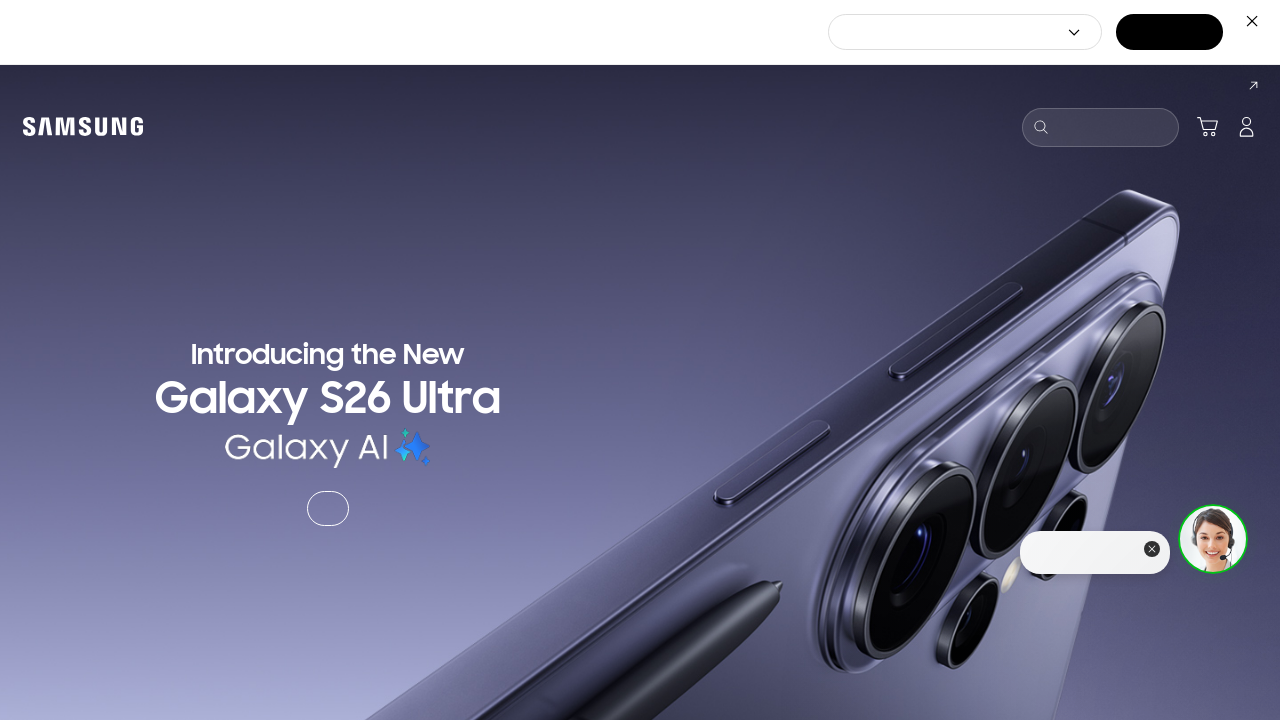

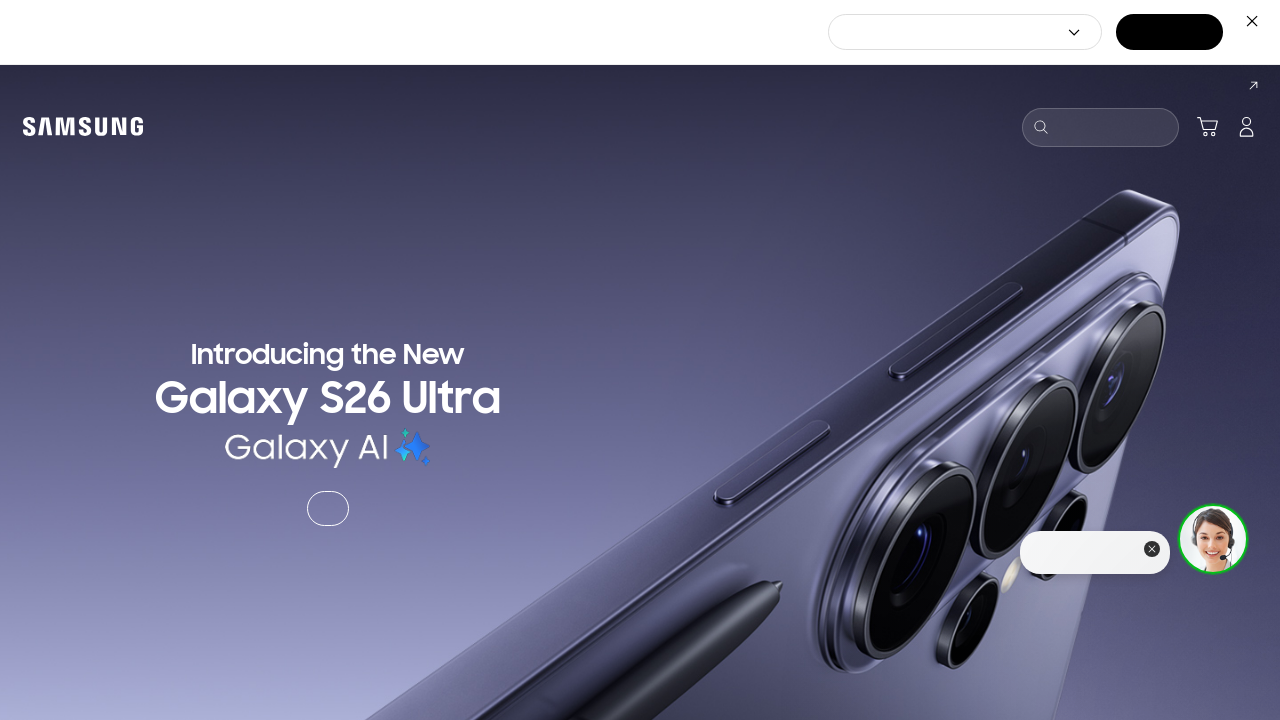